Navigates to the Fake Pricing Page and clicks to purchase the Basic package

Starting URL: https://www.ultimateqa.com/automation/

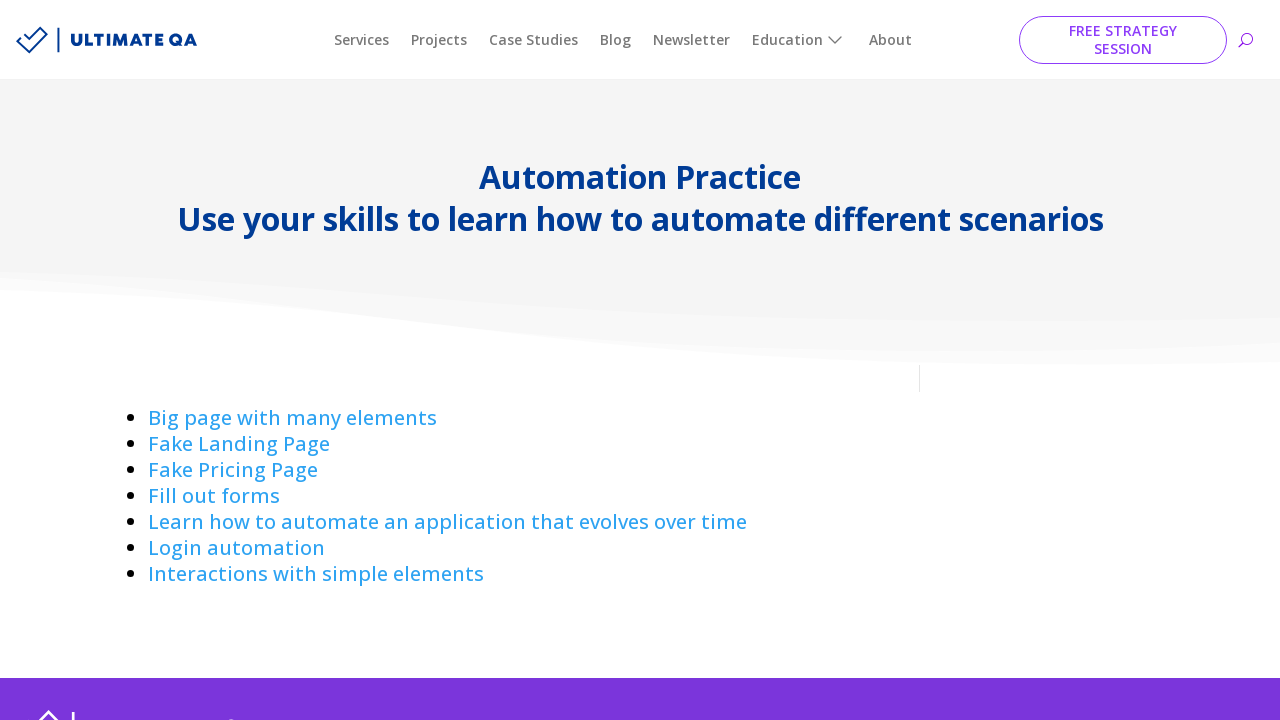

Clicked on 'Fake Pricing Page' link at (233, 470) on internal:role=link[name="Fake Pricing Page"i]
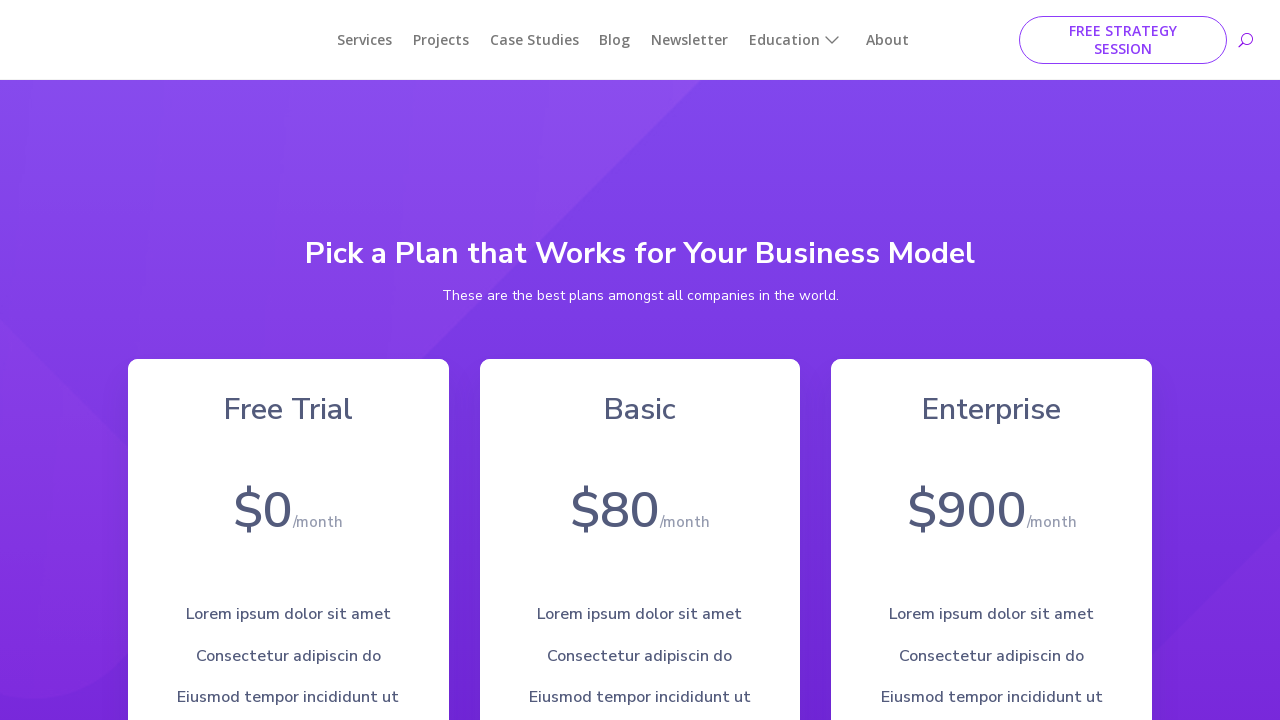

Clicked purchase button for Basic package at (288, 361) on xpath=/html/body/div[1]/div/div/div/article/div/div/div/div[1]/div[2]/div[1]/div
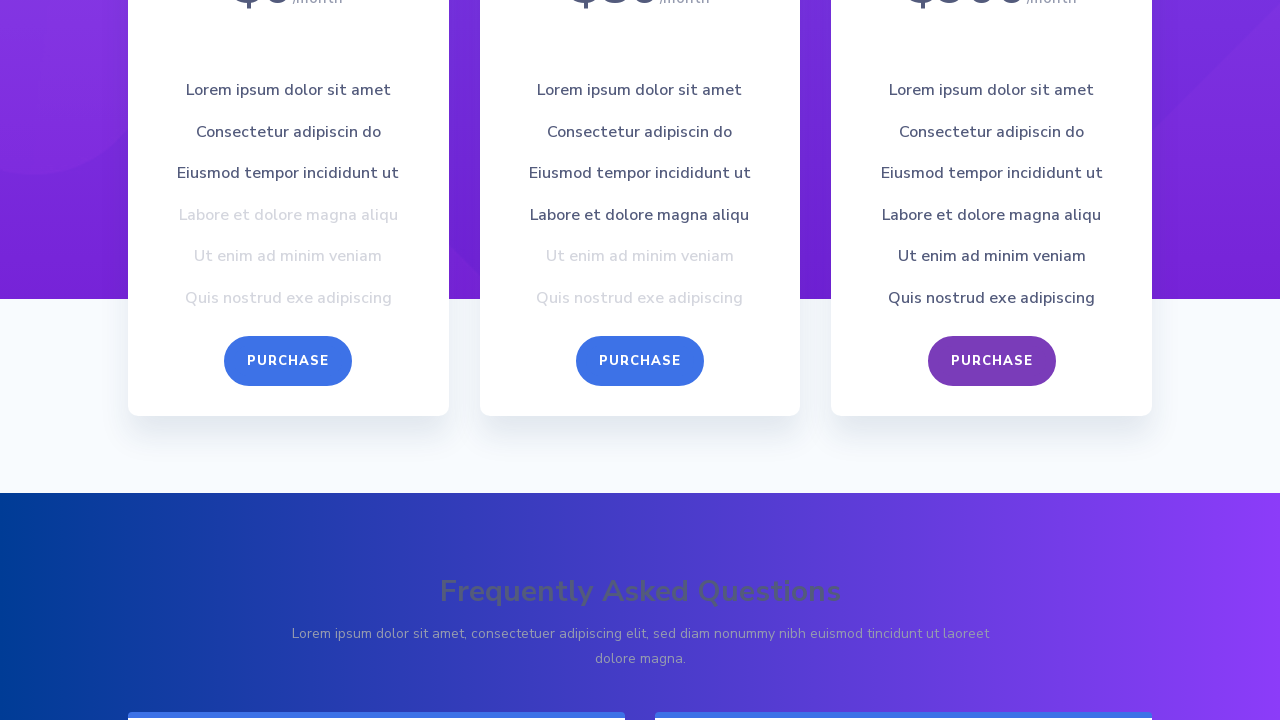

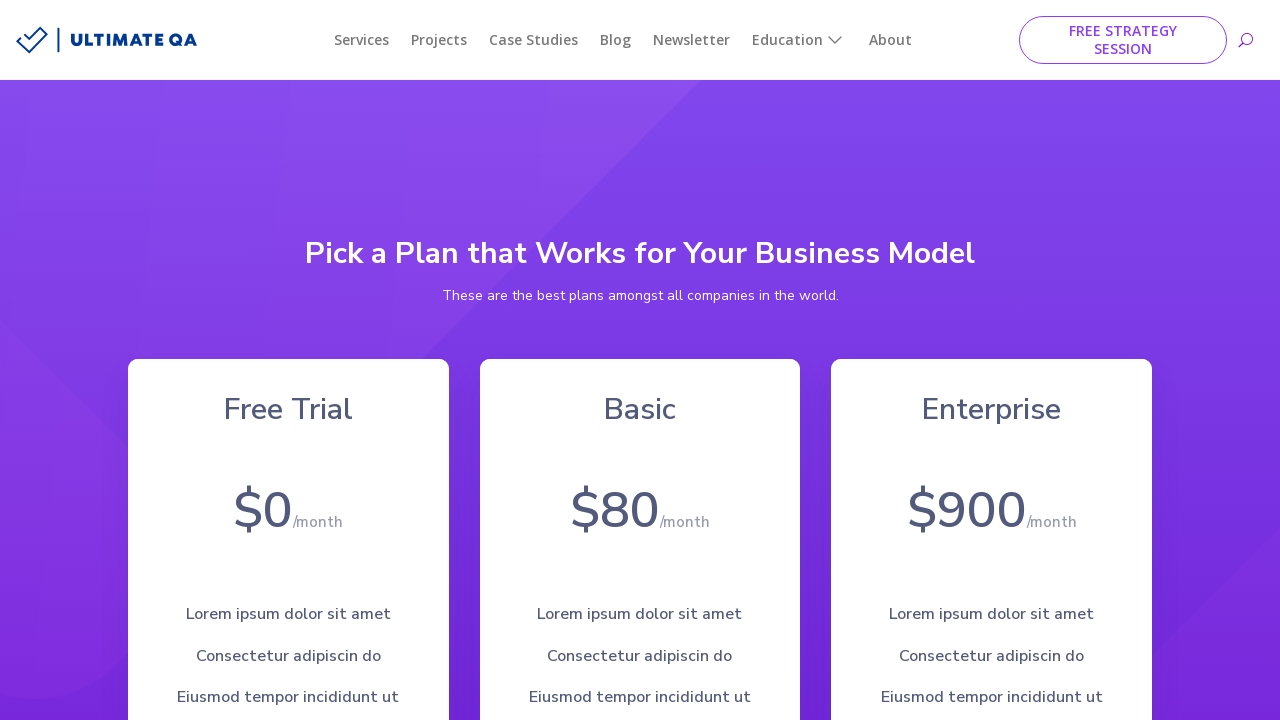